Tests ZIP code validation on registration page by entering a 5-digit code and verifying the Register button appears on the next step

Starting URL: https://www.sharelane.com/cgi-bin/register.py

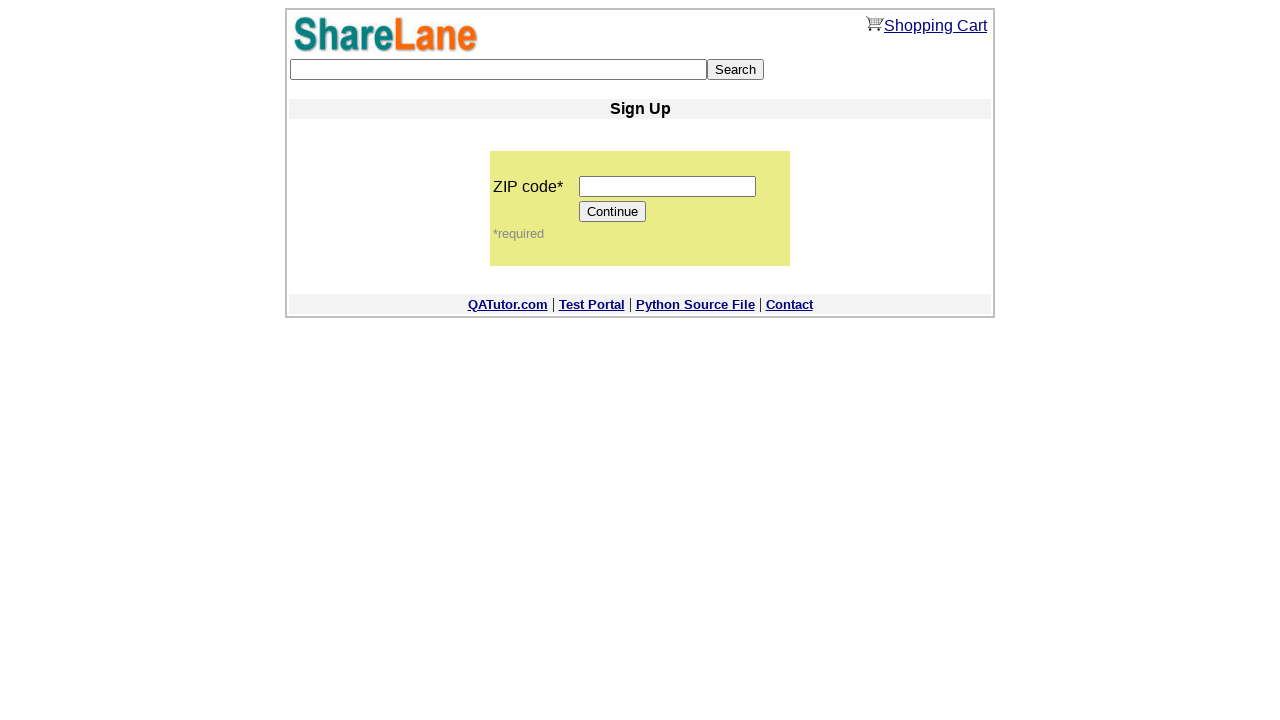

Filled ZIP code field with 5-digit code '00000' on input[name='zip_code']
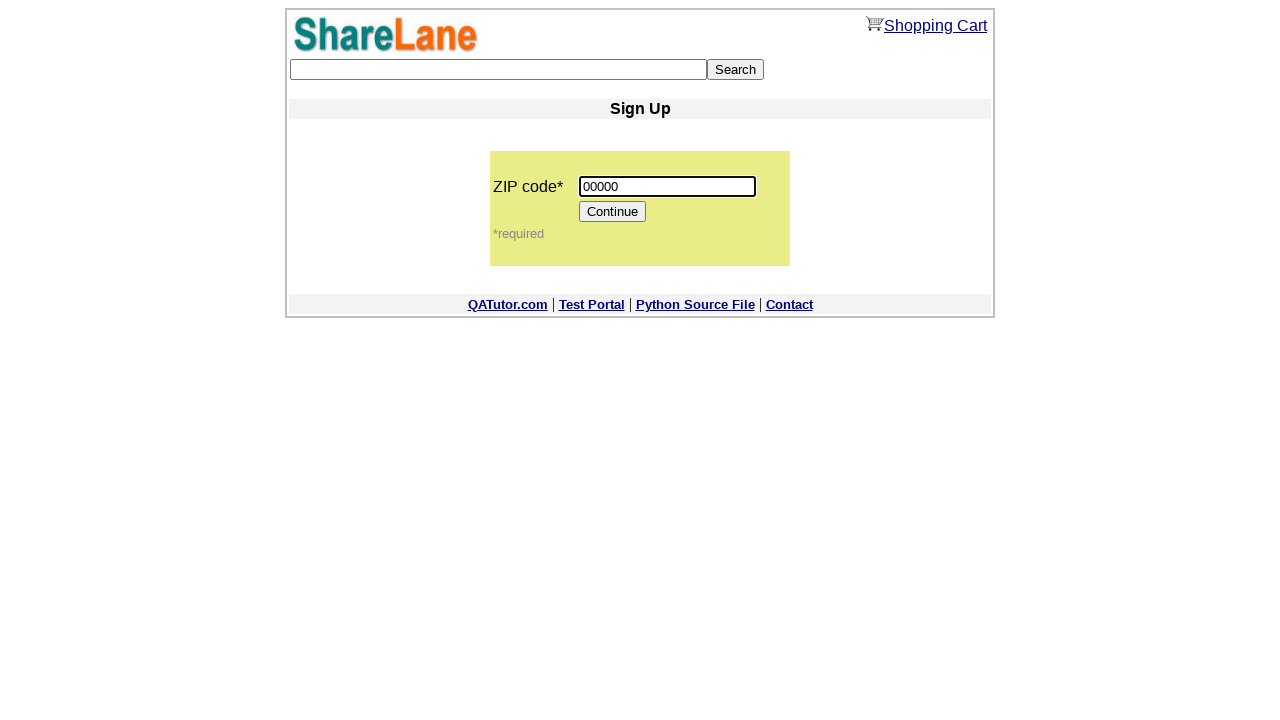

Clicked Continue button to proceed to next step at (613, 212) on input[value='Continue']
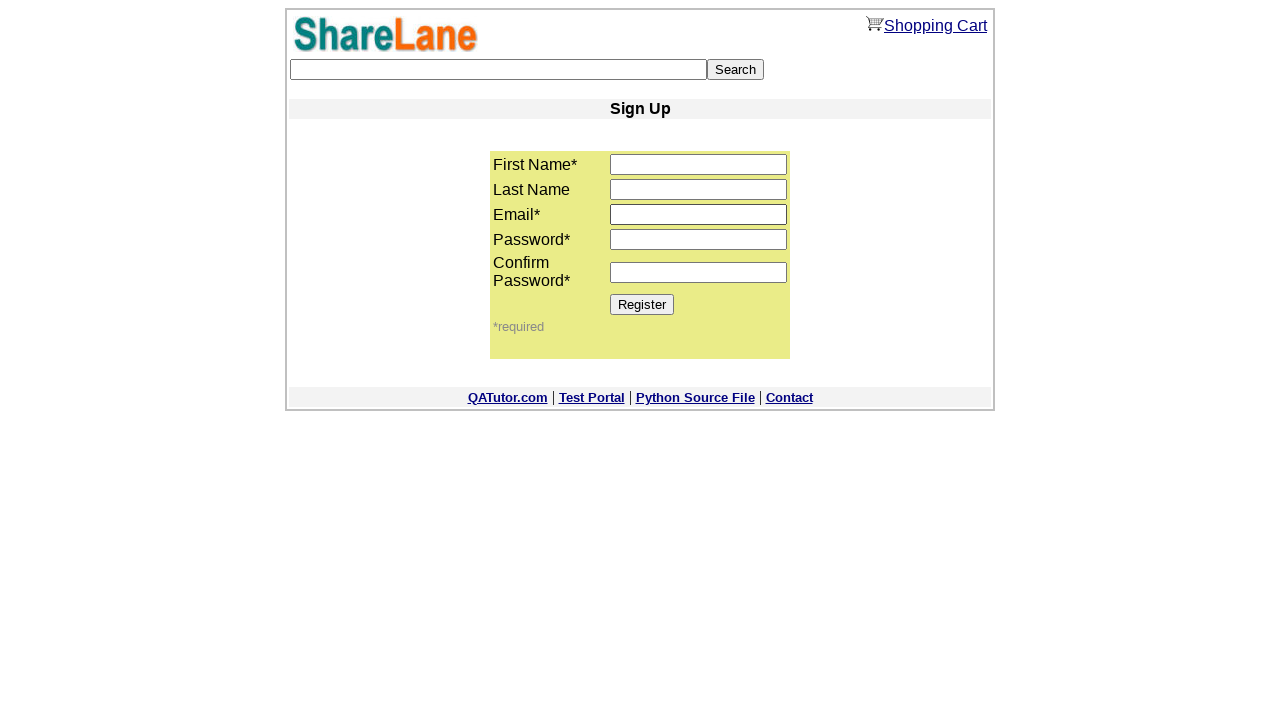

Register button appeared on next step, validating ZIP code acceptance
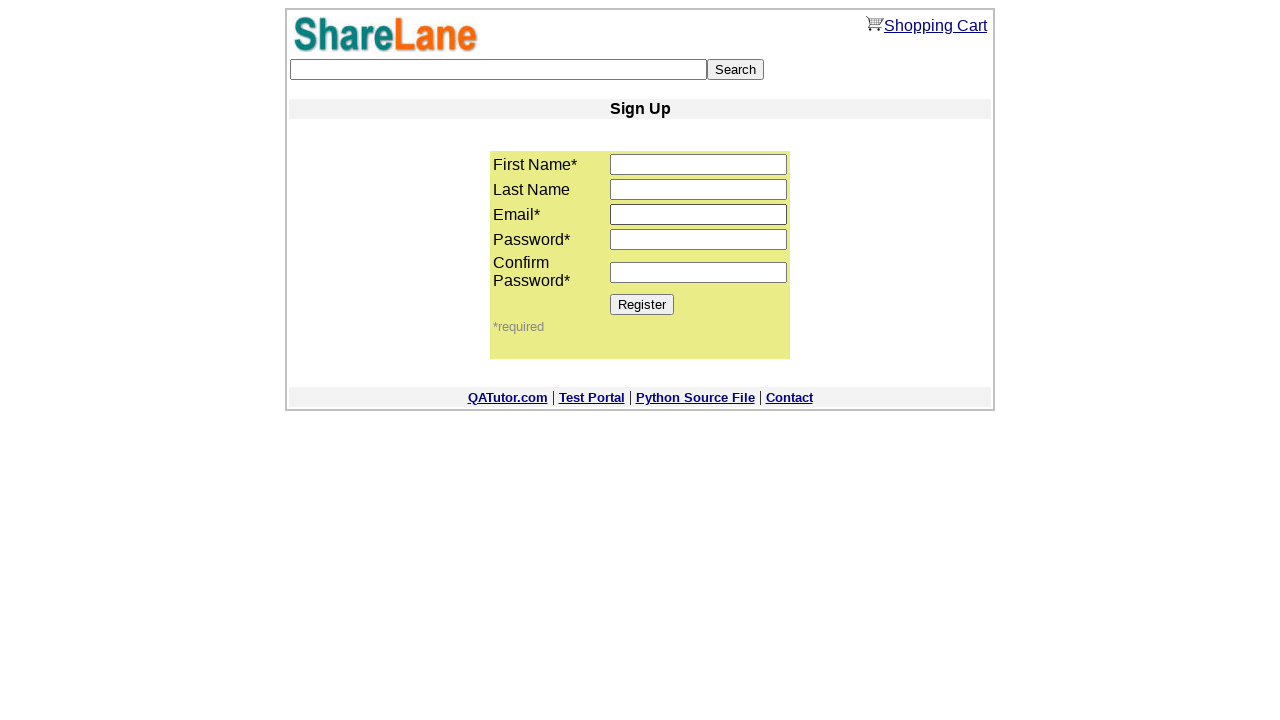

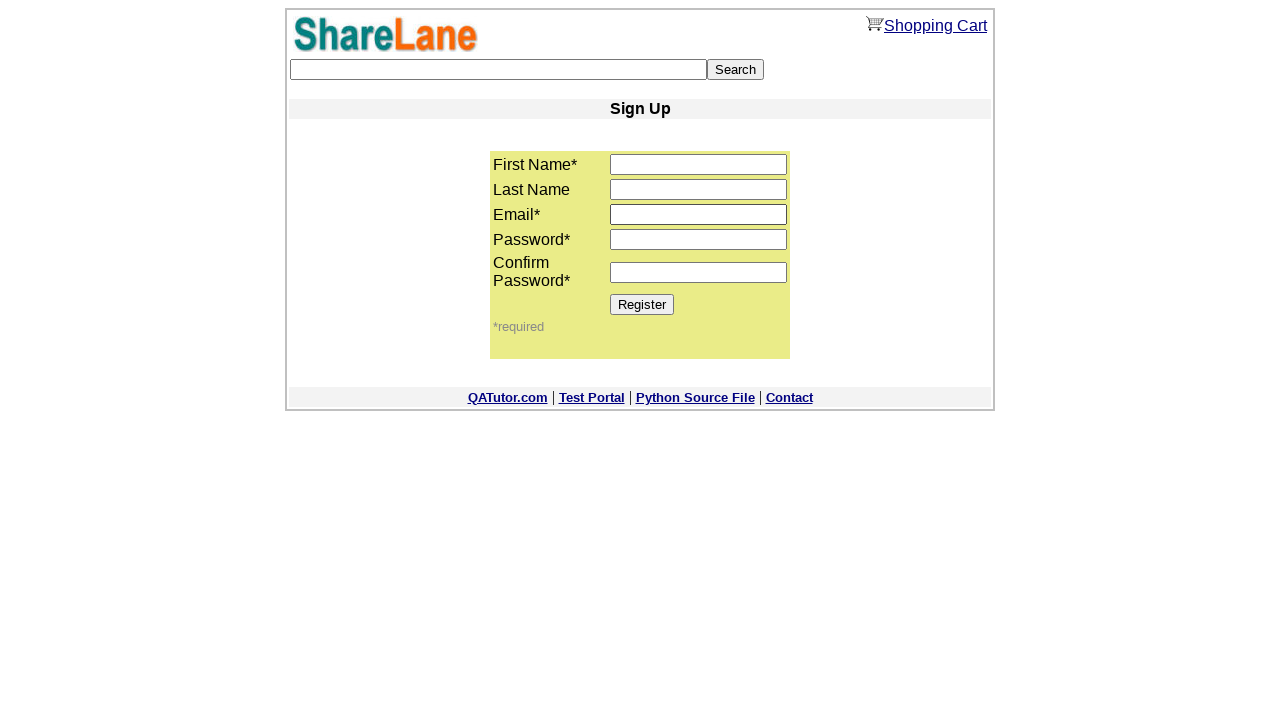